Tests alert handling functionality by navigating to the alerts demo page, clicking through to trigger an alert, and accepting it

Starting URL: http://demo.automationtesting.in/Alerts.html

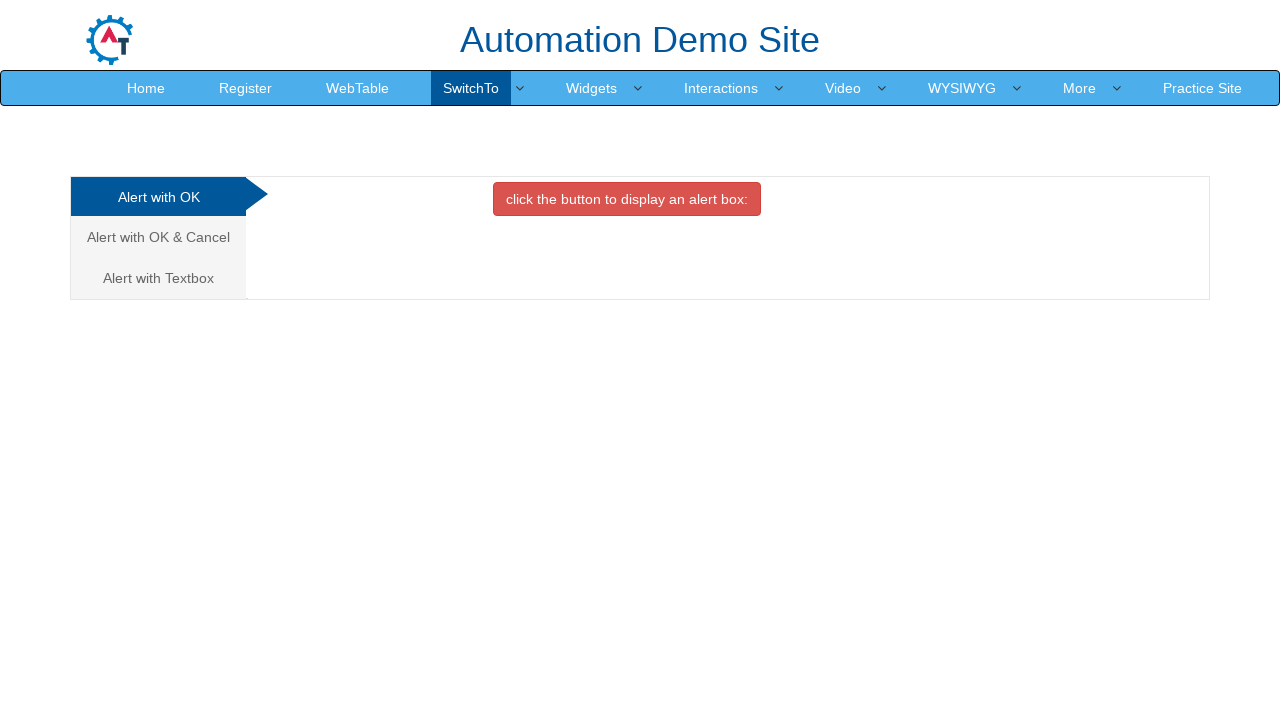

Clicked on the second tab to navigate to confirm alert section at (158, 237) on (//a[@class='analystic'])[2]
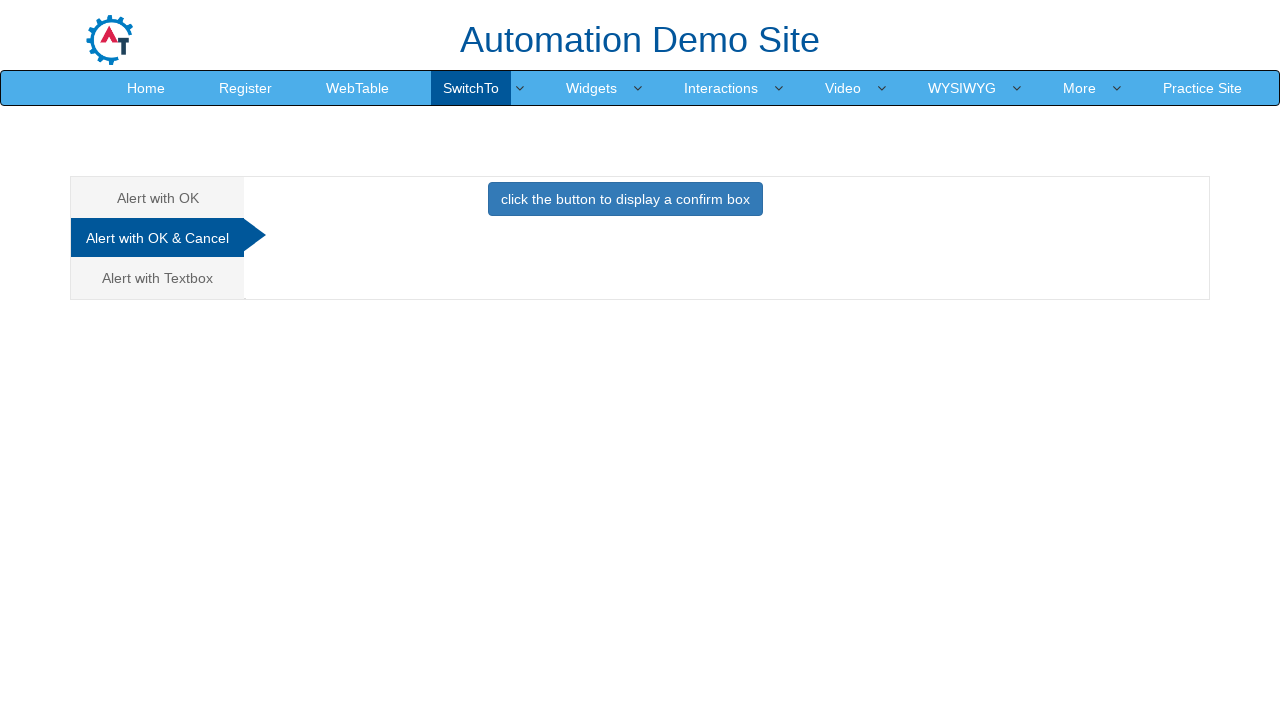

Clicked the button to trigger the alert at (625, 199) on (//button[contains(text(),'click ')])[2]
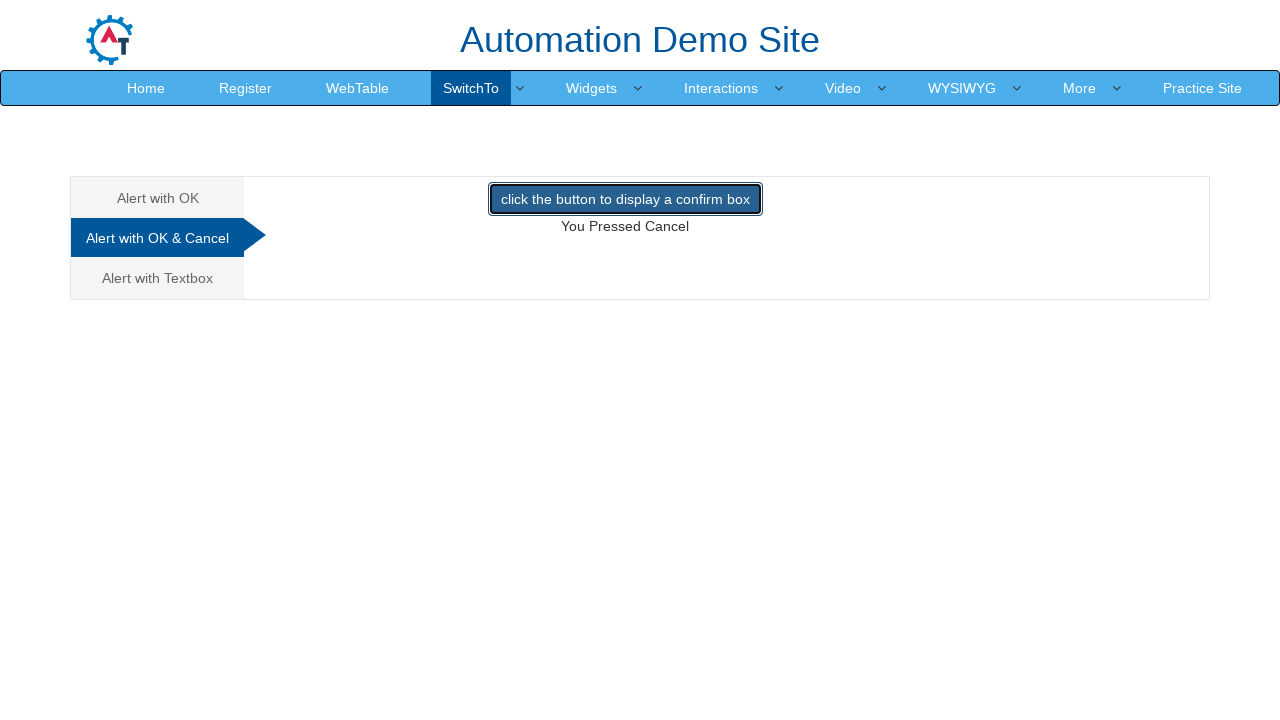

Set up dialog handler to accept alerts
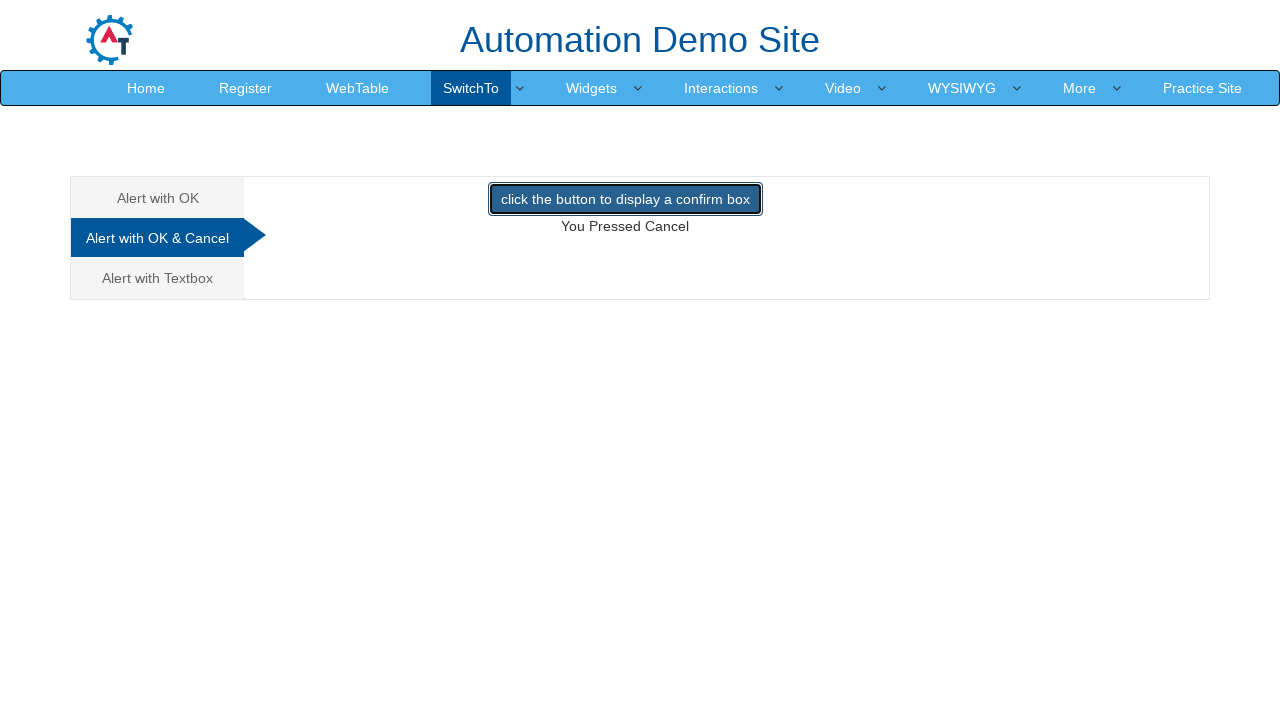

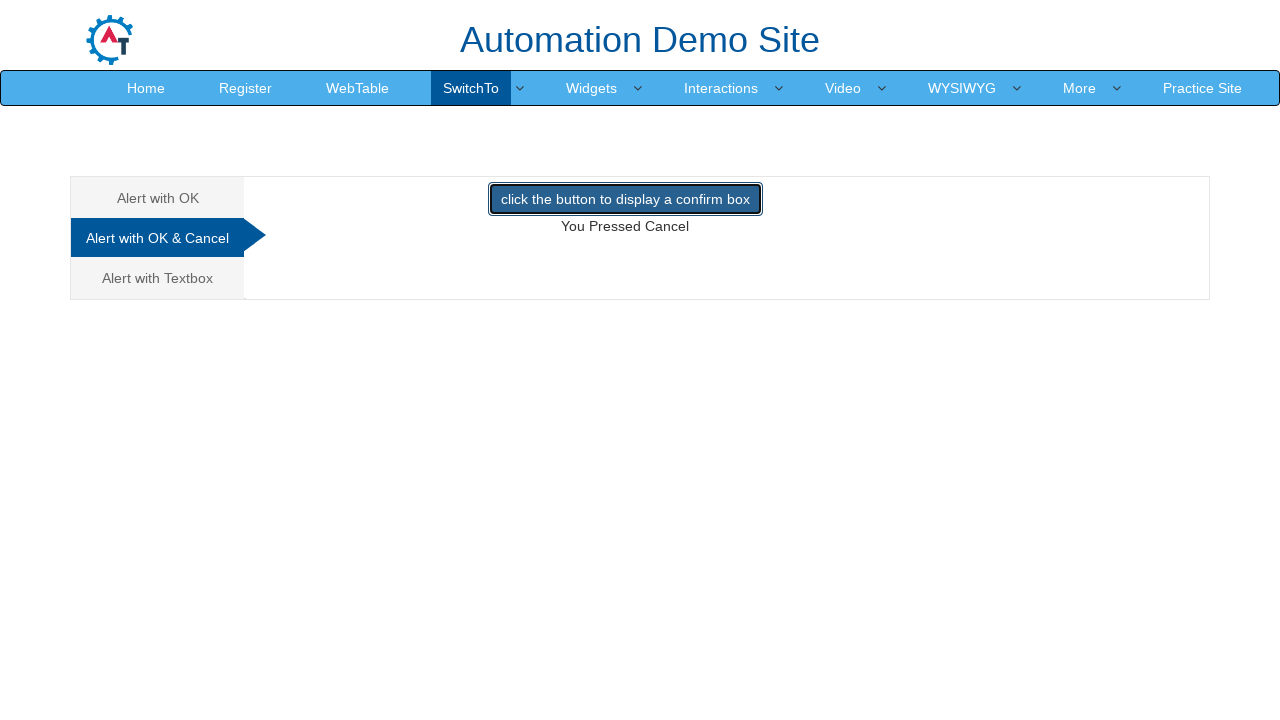